Tests browser back button navigation between filter views

Starting URL: https://demo.playwright.dev/todomvc

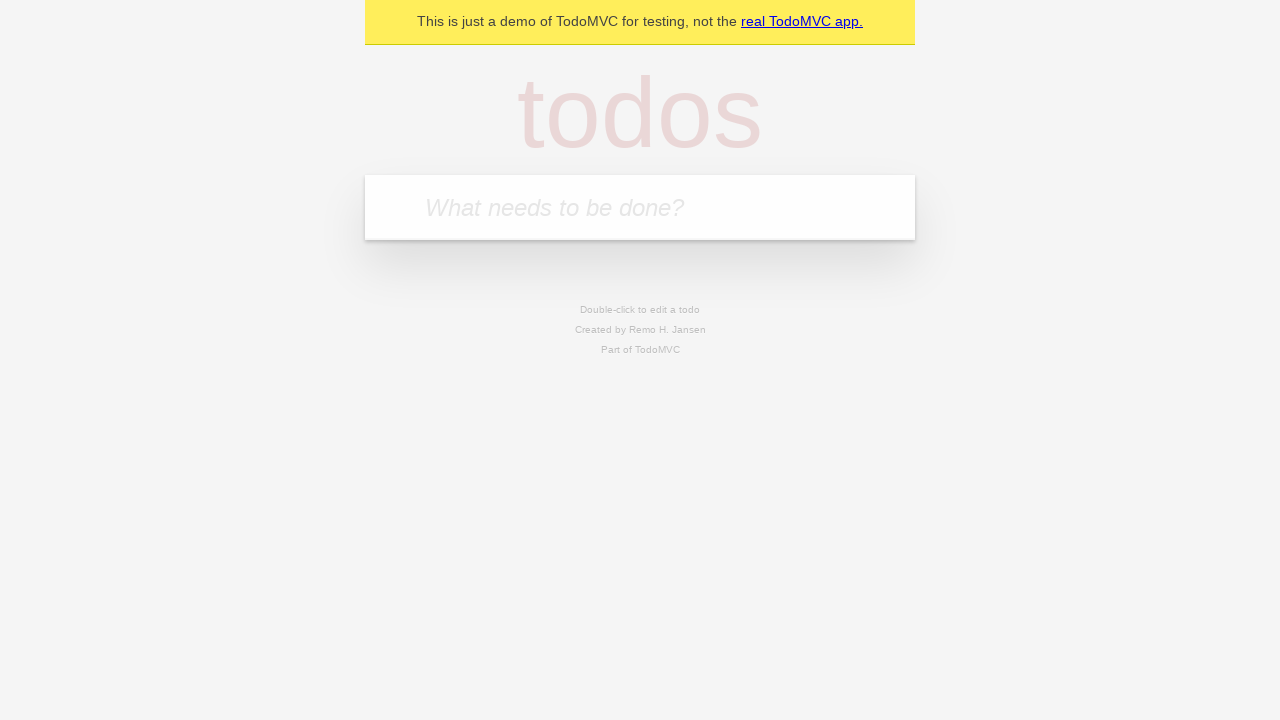

Filled todo input with 'buy some cheese' on internal:attr=[placeholder="What needs to be done?"i]
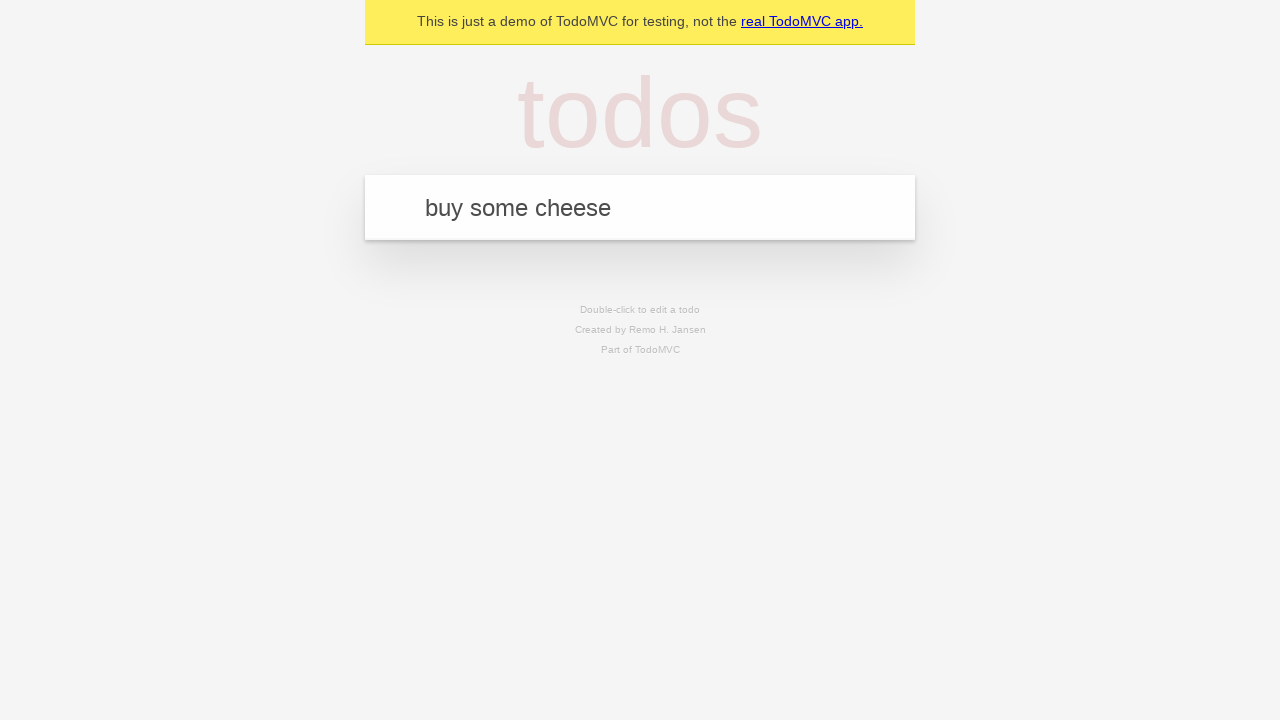

Pressed Enter to create first todo on internal:attr=[placeholder="What needs to be done?"i]
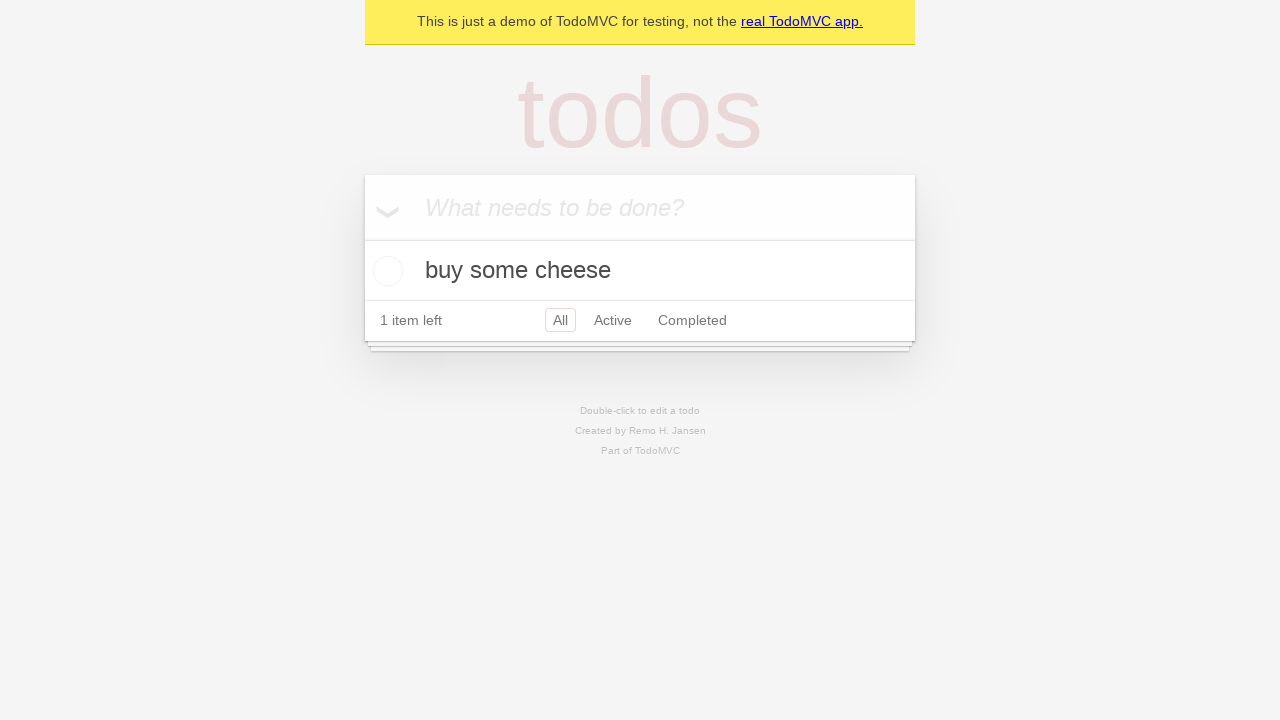

Filled todo input with 'feed the cat' on internal:attr=[placeholder="What needs to be done?"i]
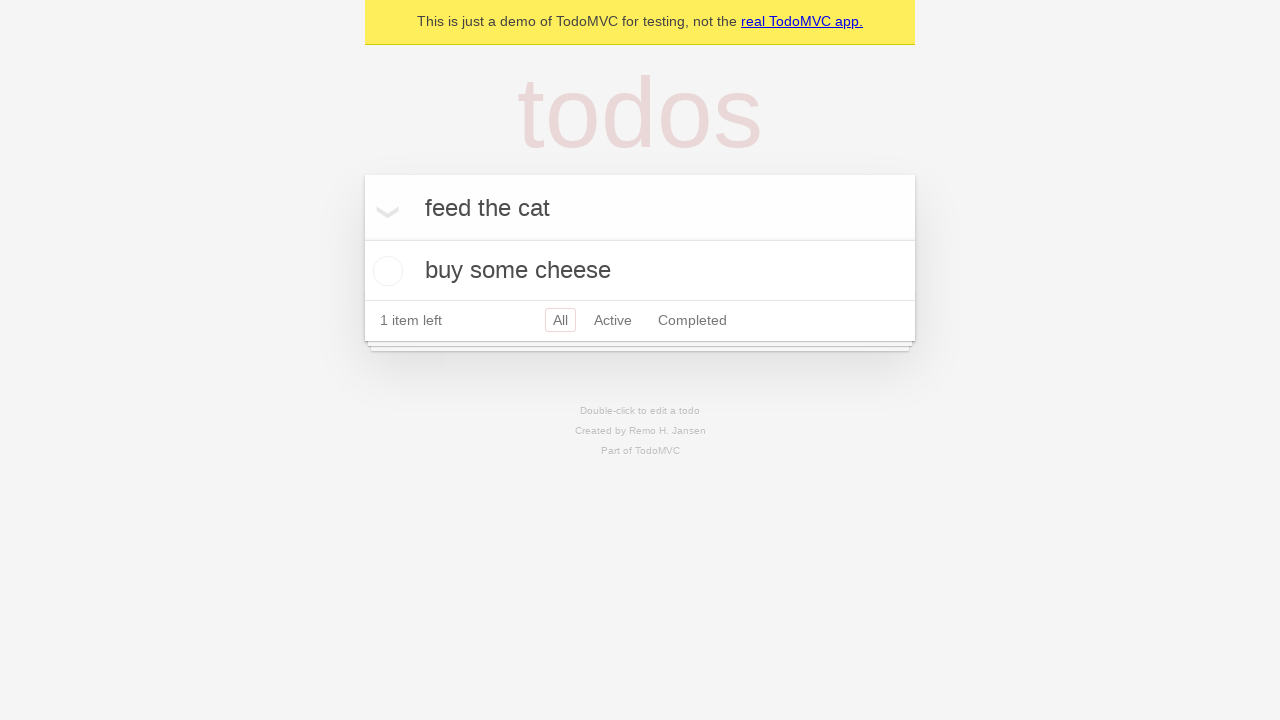

Pressed Enter to create second todo on internal:attr=[placeholder="What needs to be done?"i]
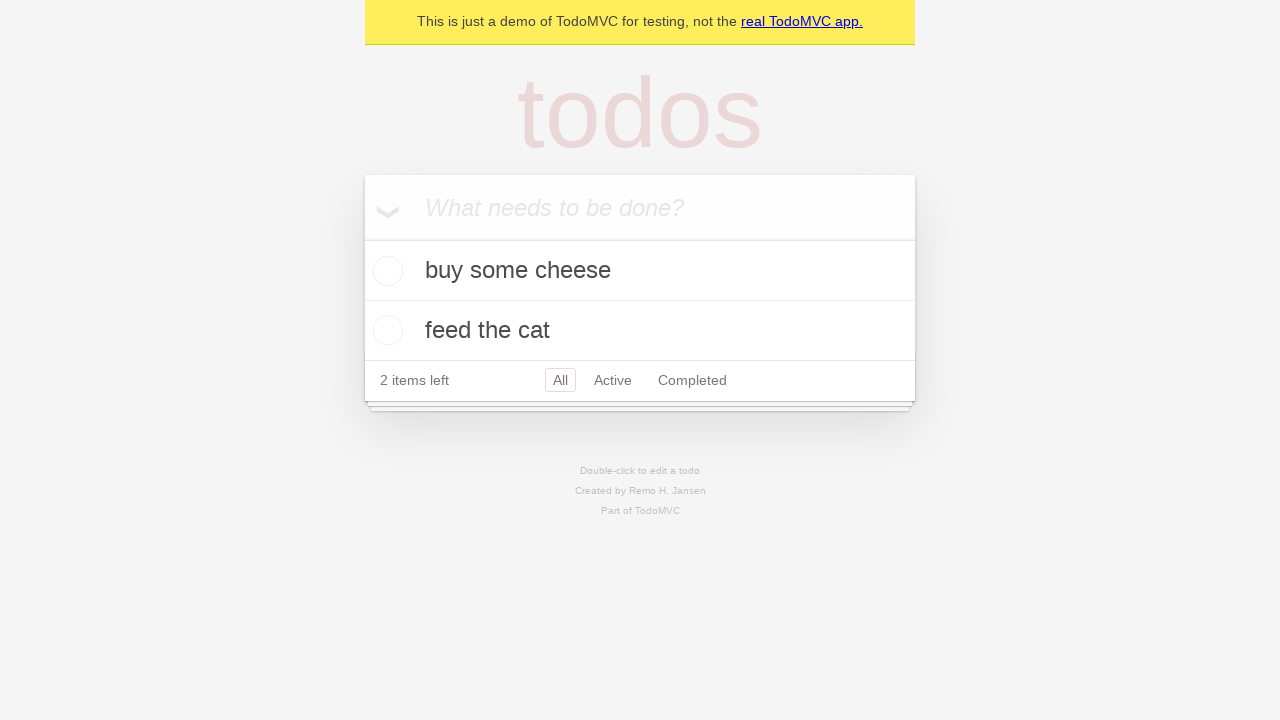

Filled todo input with 'book a doctors appointment' on internal:attr=[placeholder="What needs to be done?"i]
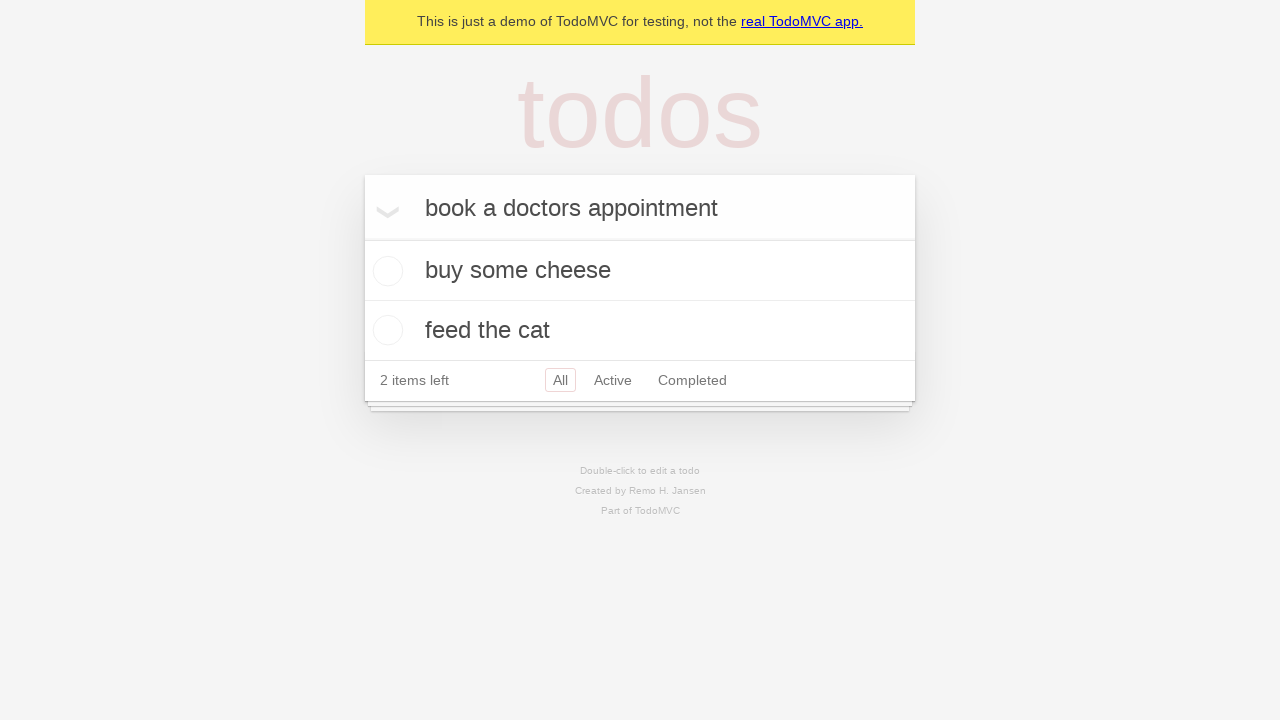

Pressed Enter to create third todo on internal:attr=[placeholder="What needs to be done?"i]
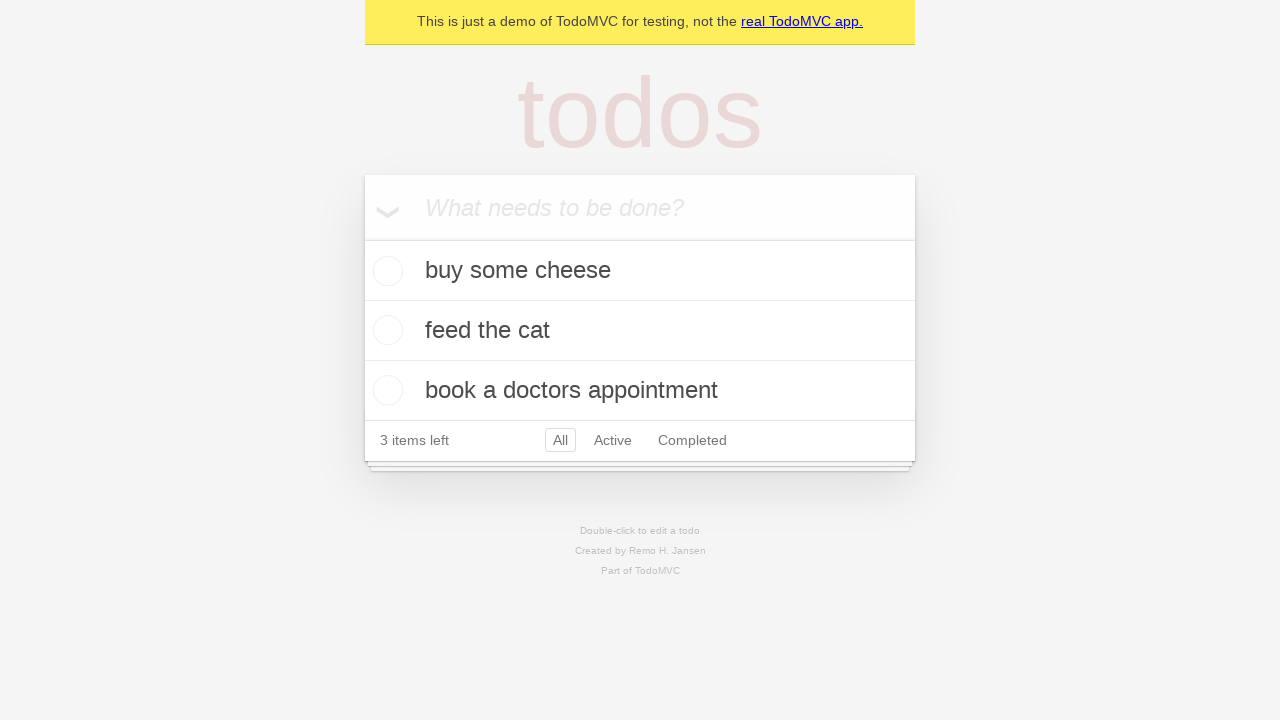

Checked the second todo item at (385, 330) on [data-testid='todo-item'] >> nth=1 >> internal:role=checkbox
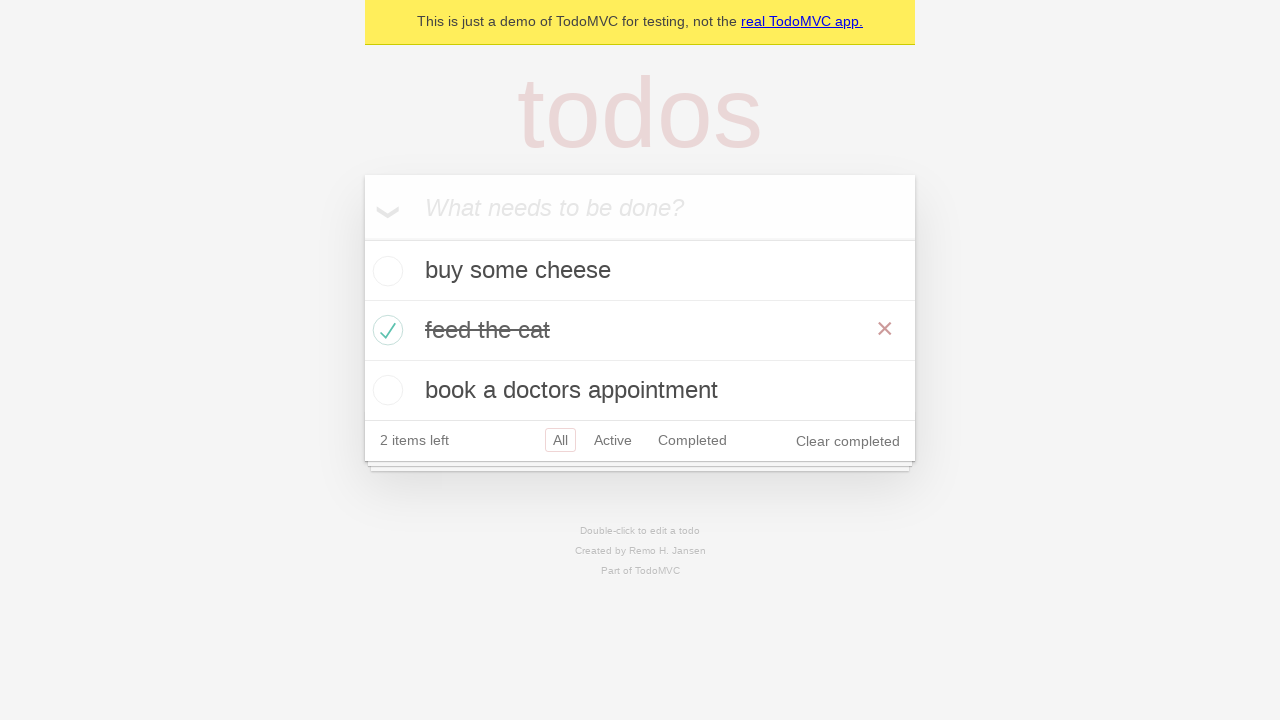

Clicked 'All' filter link at (560, 440) on internal:role=link[name="All"i]
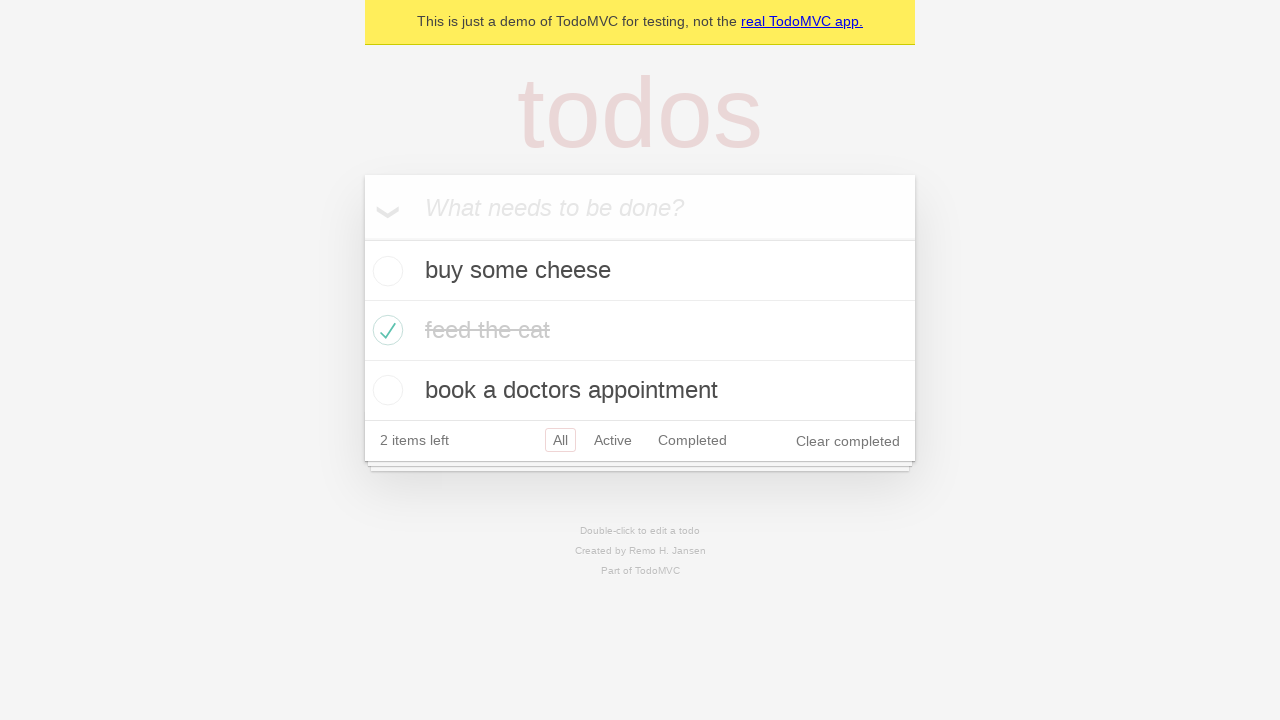

Clicked 'Active' filter link at (613, 440) on internal:role=link[name="Active"i]
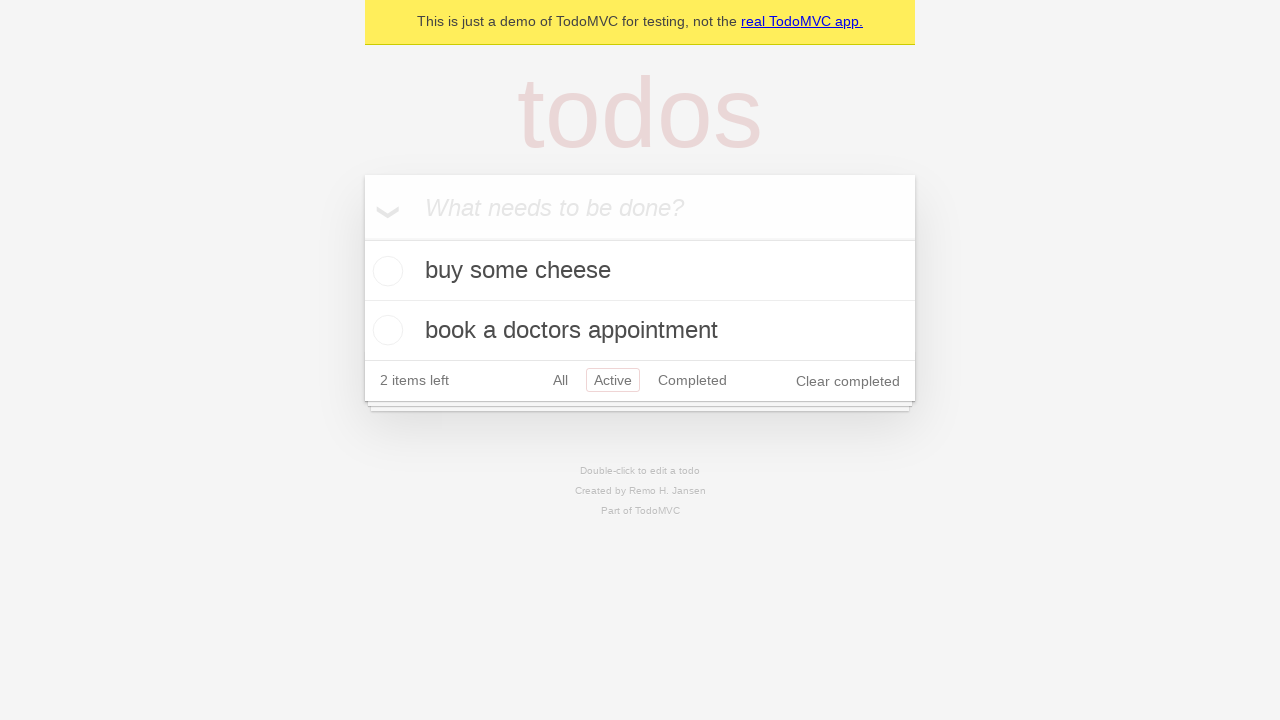

Clicked 'Completed' filter link at (692, 380) on internal:role=link[name="Completed"i]
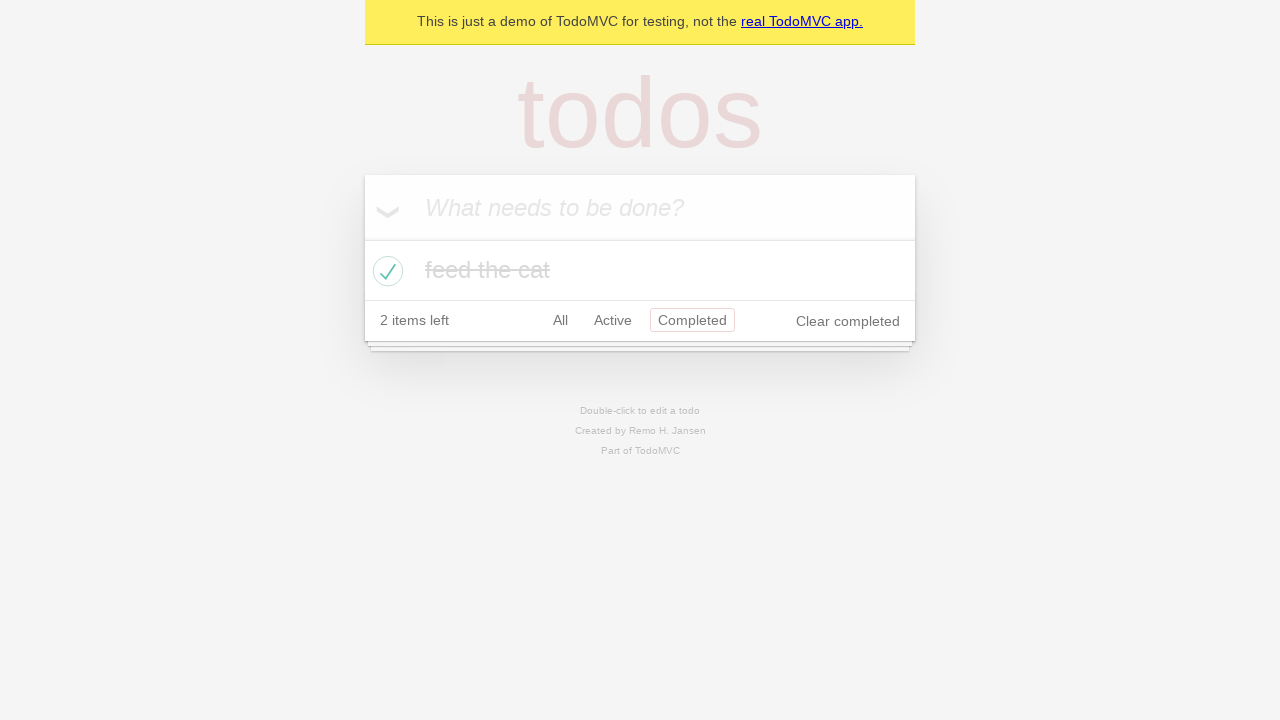

Navigated back from Completed filter to Active filter
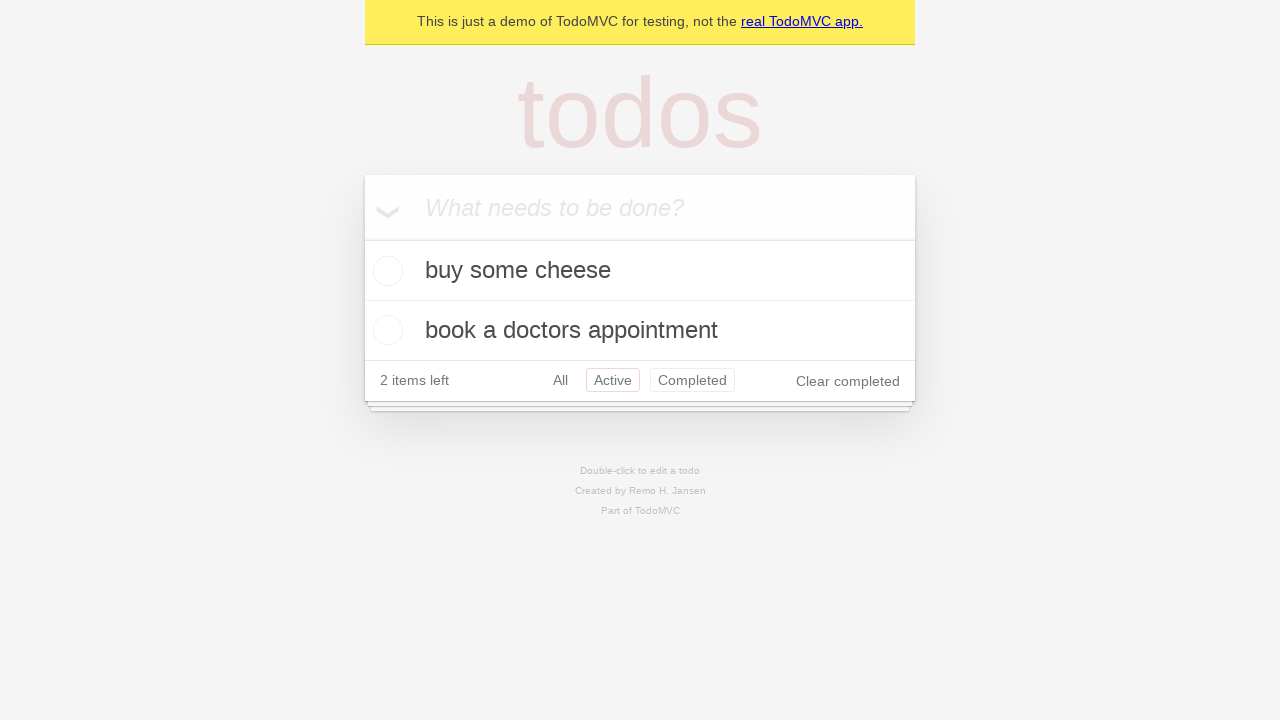

Navigated back from Active filter to All filter
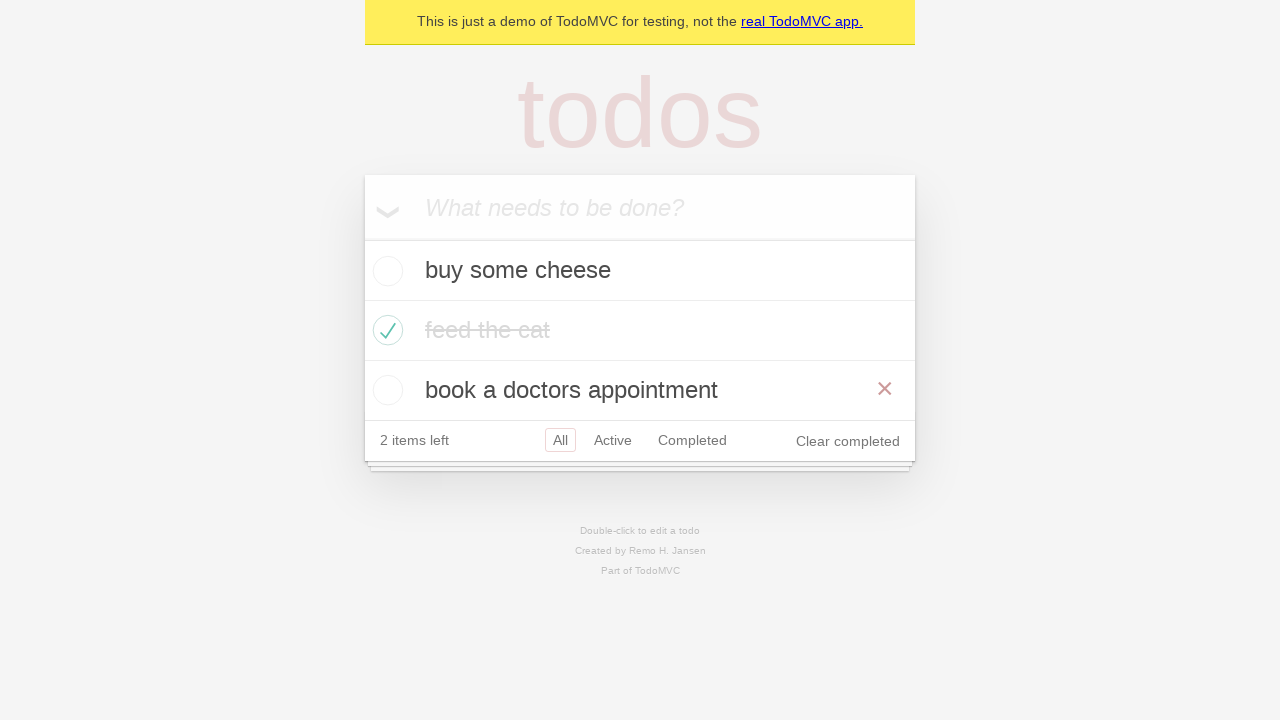

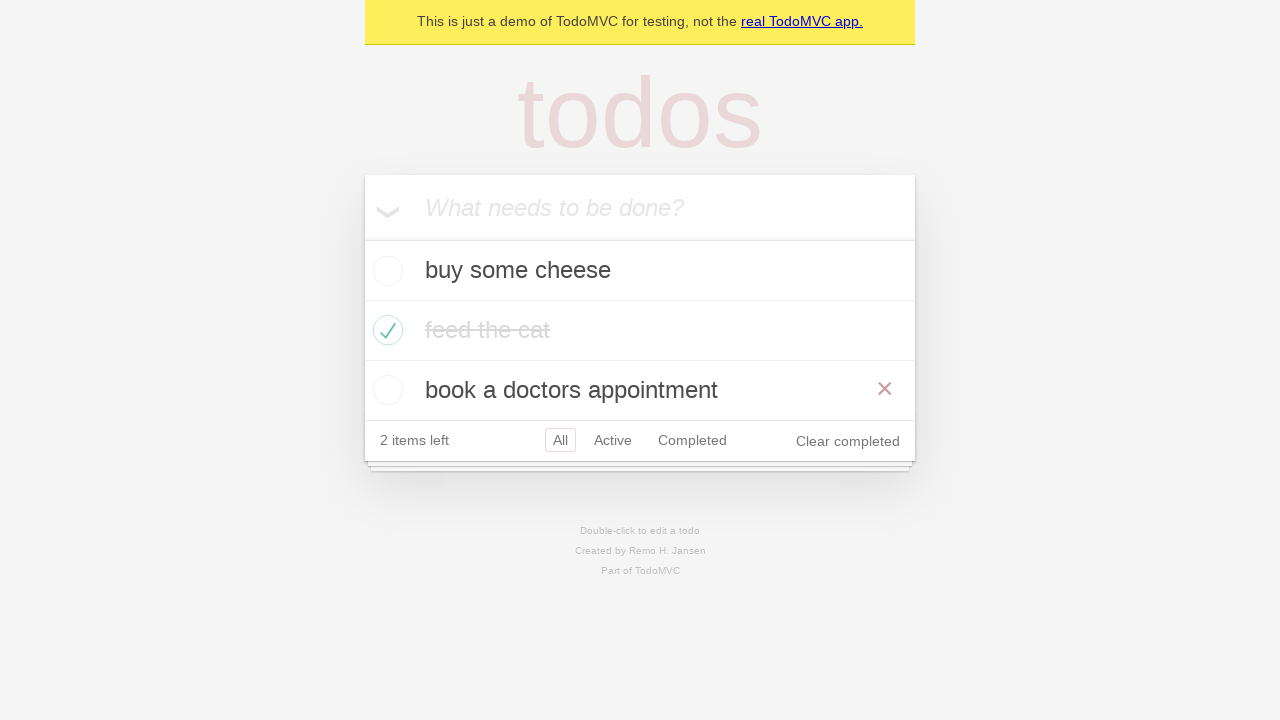